Tests clicking on checkboxes using XPath selectors to verify checkbox interaction functionality

Starting URL: https://formy-project.herokuapp.com/checkbox

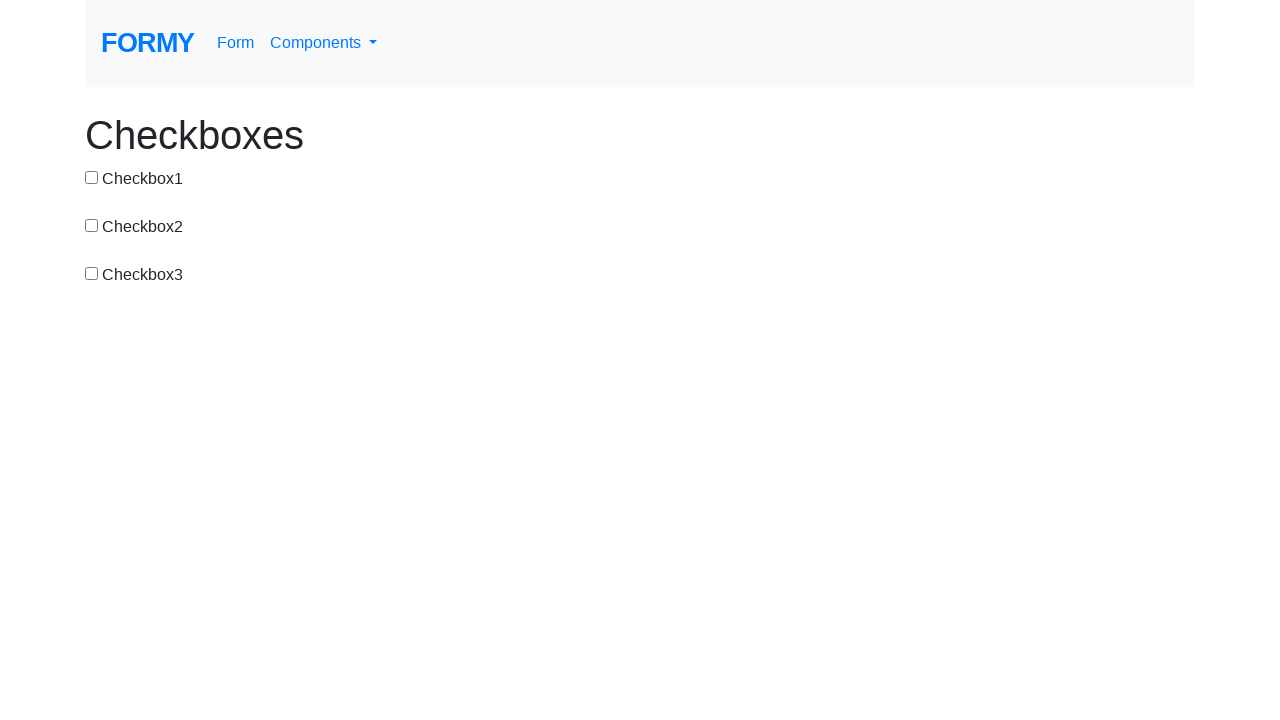

Clicked on checkbox 1 using XPath selector at (92, 177) on xpath=//input[@id='checkbox-1']
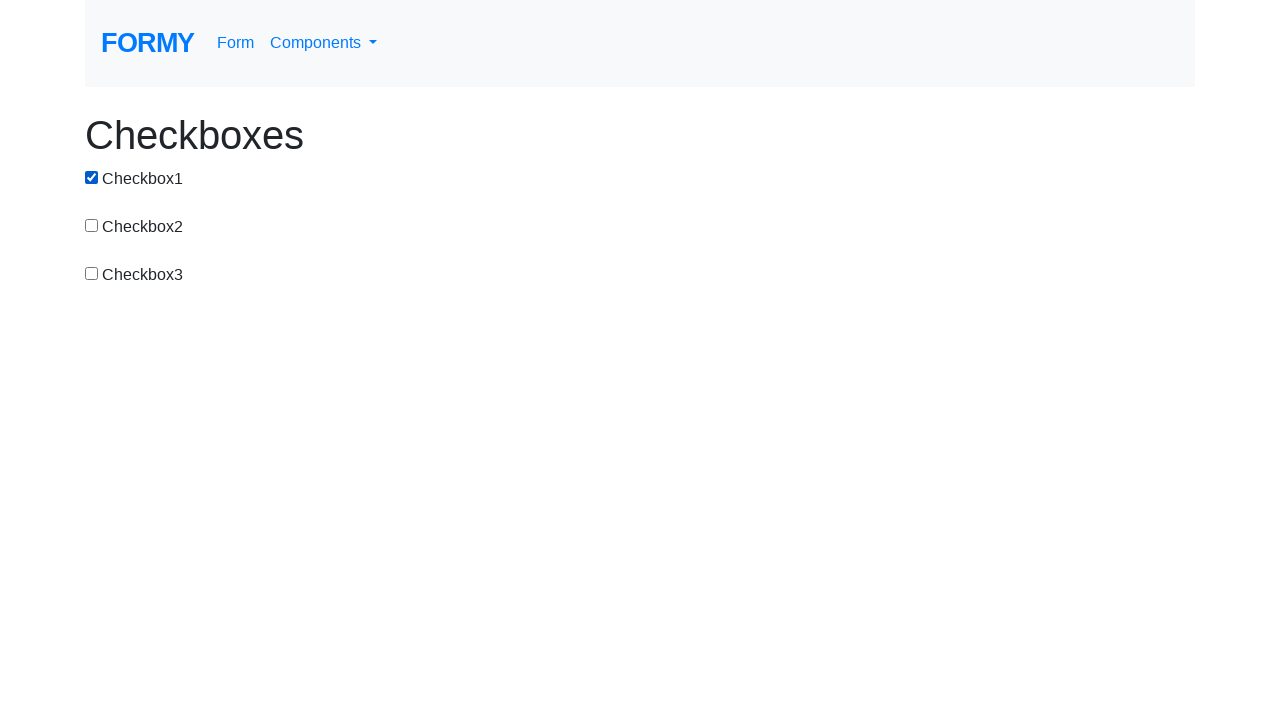

Clicked on checkbox 2 using XPath selector at (92, 225) on xpath=//input[@id='checkbox-2']
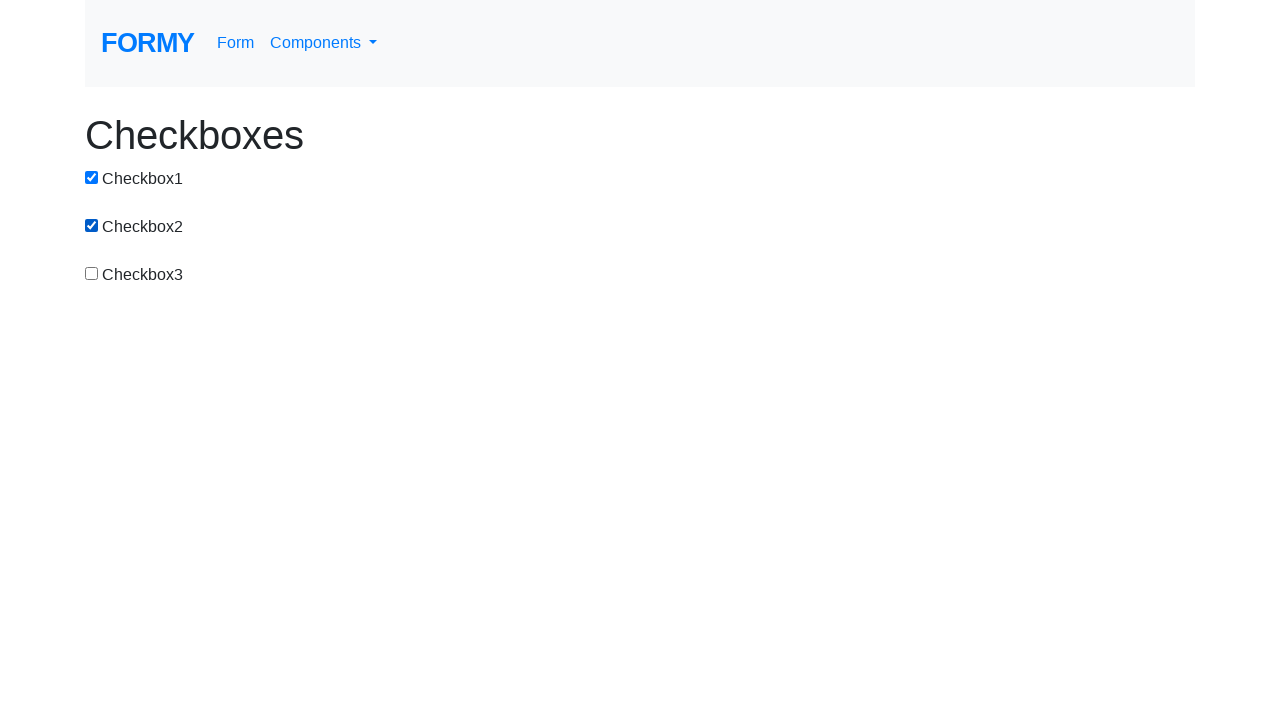

Clicked on checkbox 3 using XPath selector at (92, 273) on xpath=//input[@id='checkbox-3']
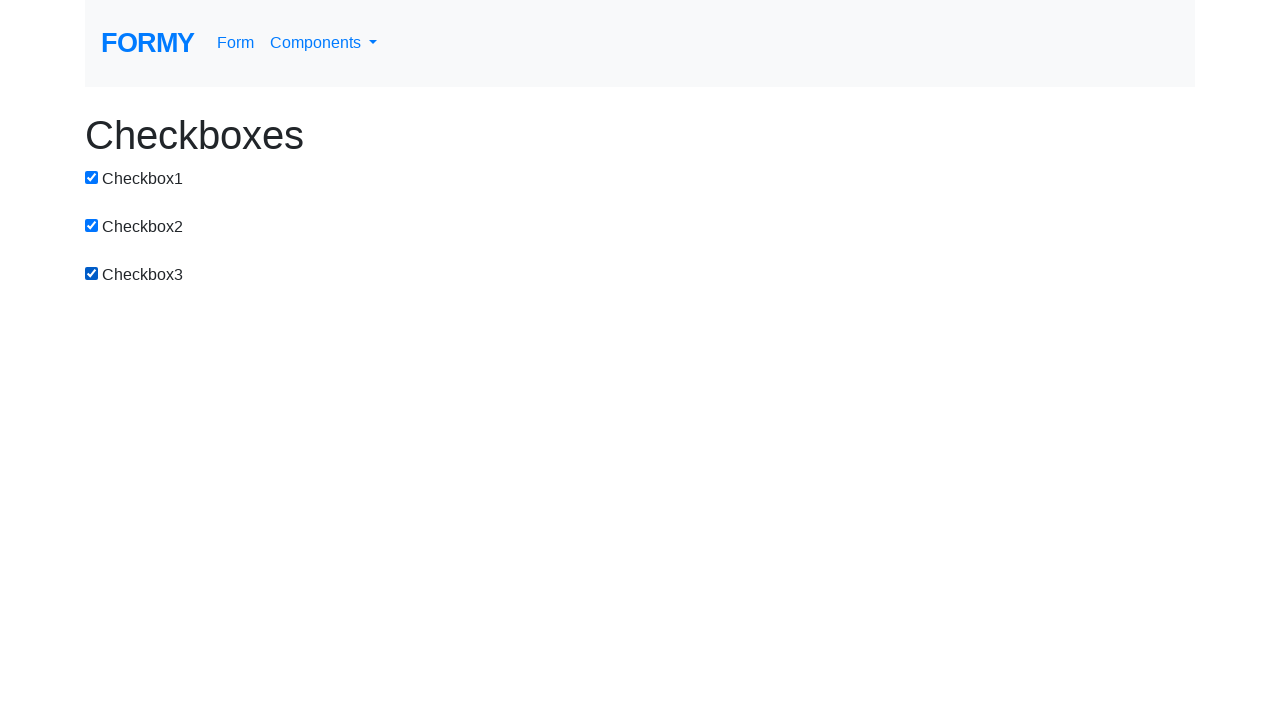

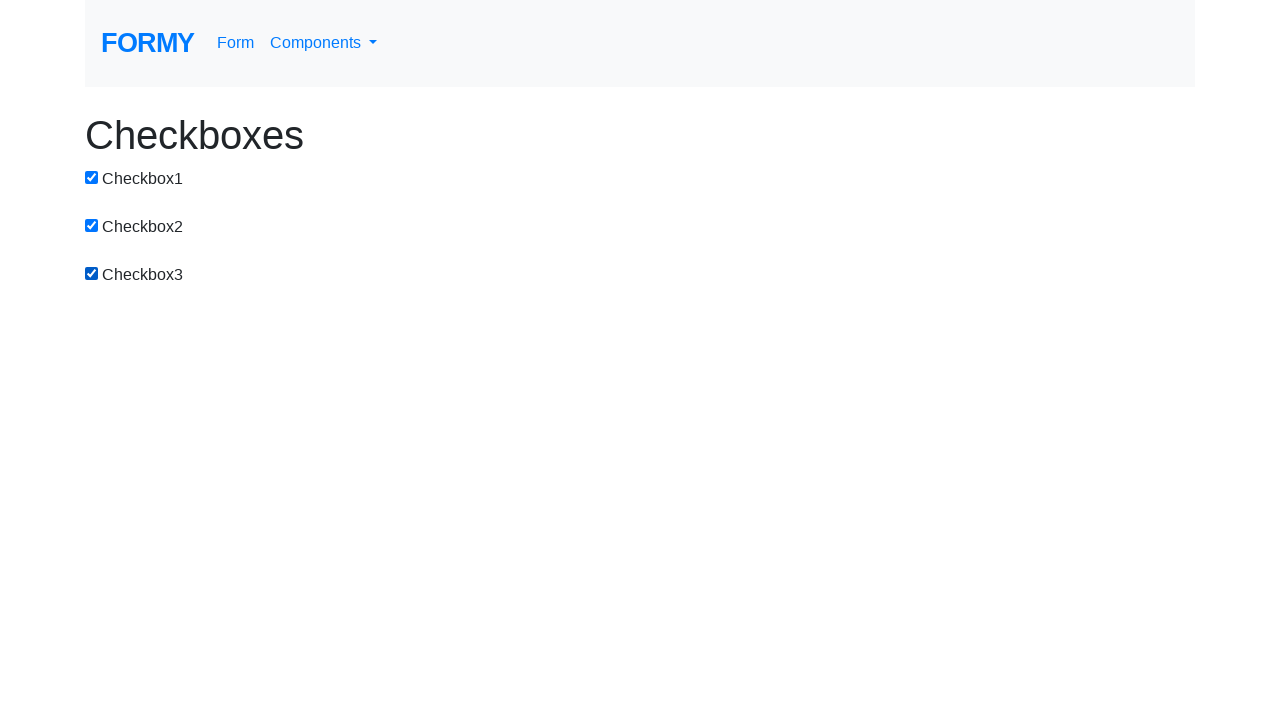